Tests alert handling by navigating to Basic Elements tab, clicking on Alert button, and verifying the alert message

Starting URL: http://automationbykrishna.com/

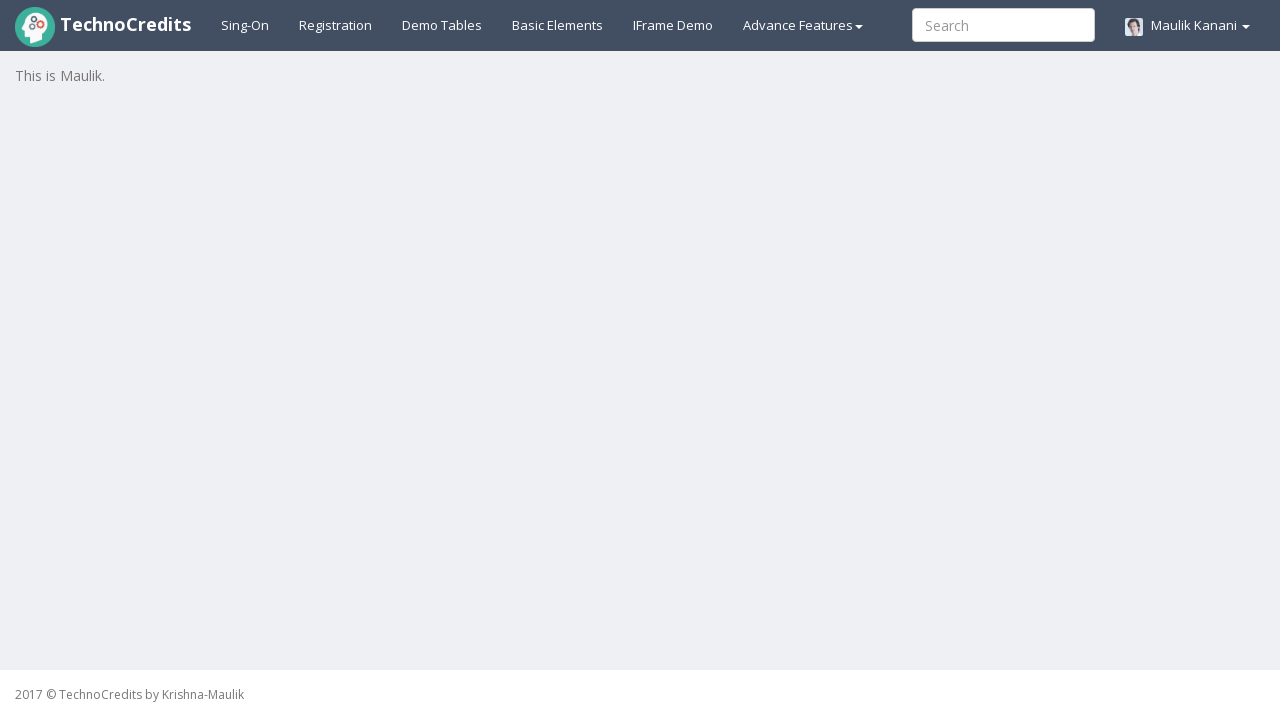

Clicked on Basic Elements tab at (558, 25) on xpath=//a[@id='basicelements']
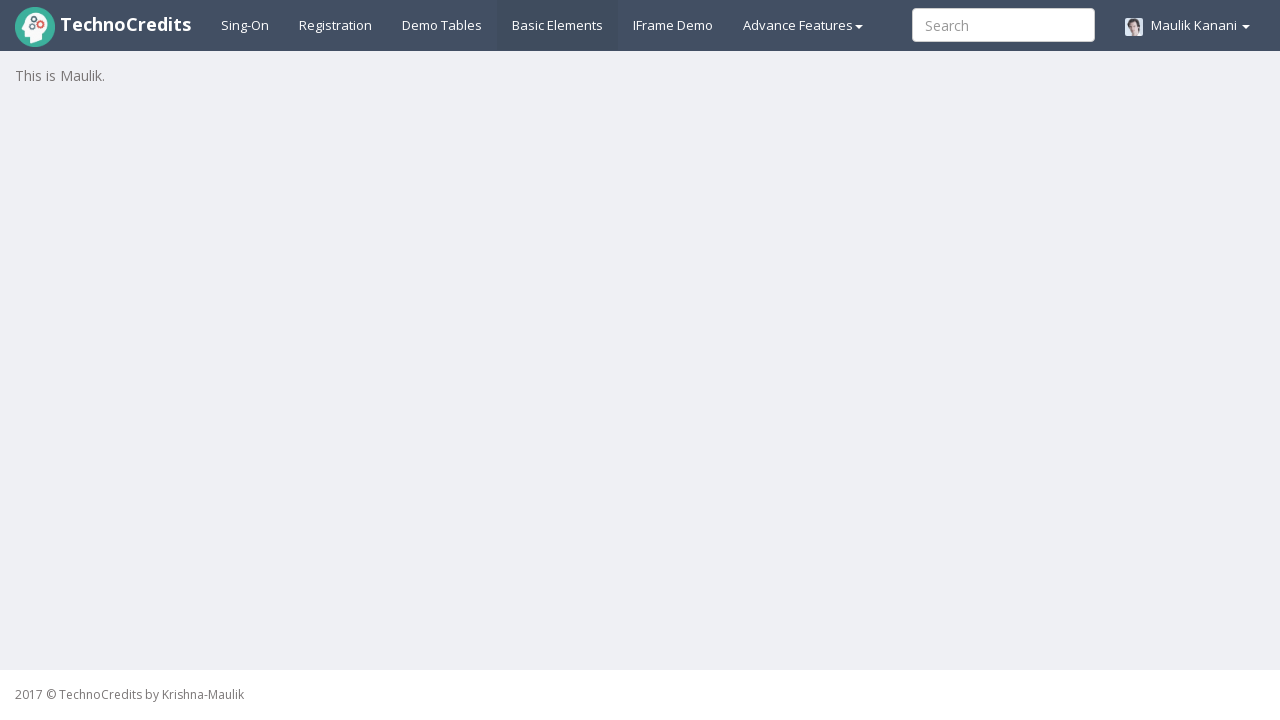

Waited 2 seconds for page to load
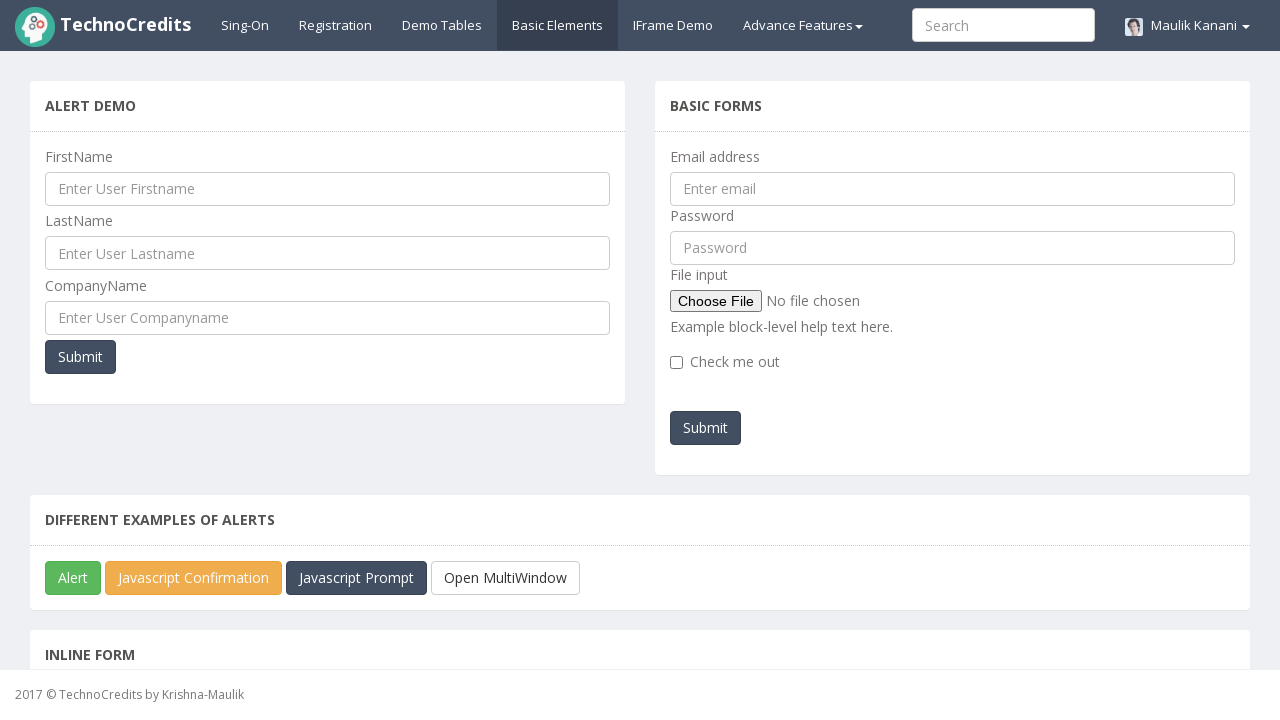

Scrolled down by 250 pixels
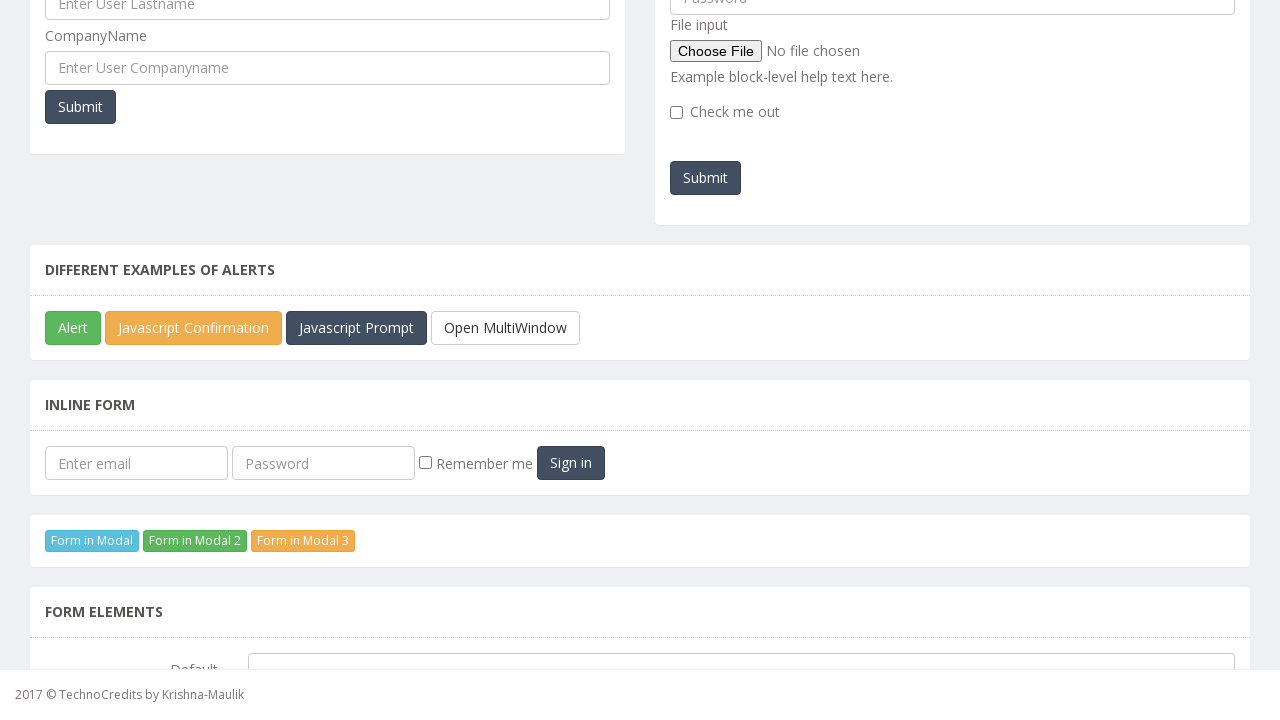

Clicked on Alert button at (73, 328) on xpath=//button[@class='btn btn-success']
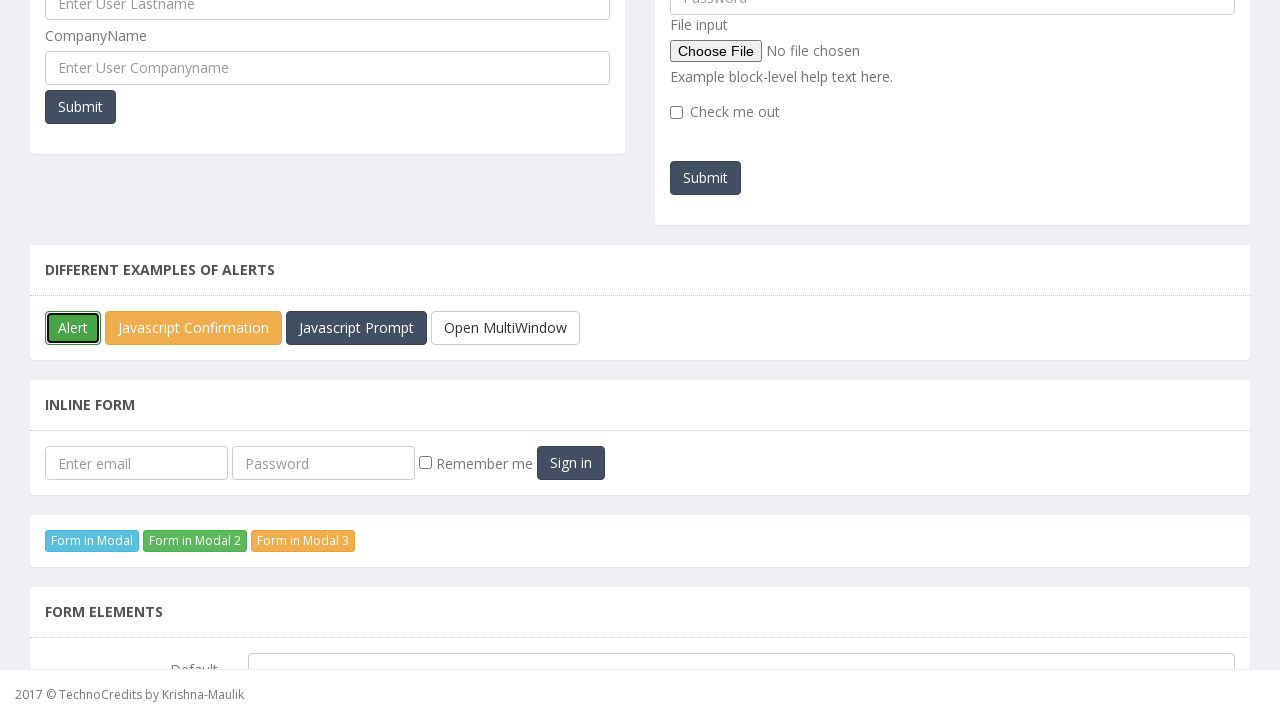

Set up initial dialog handler to accept alerts
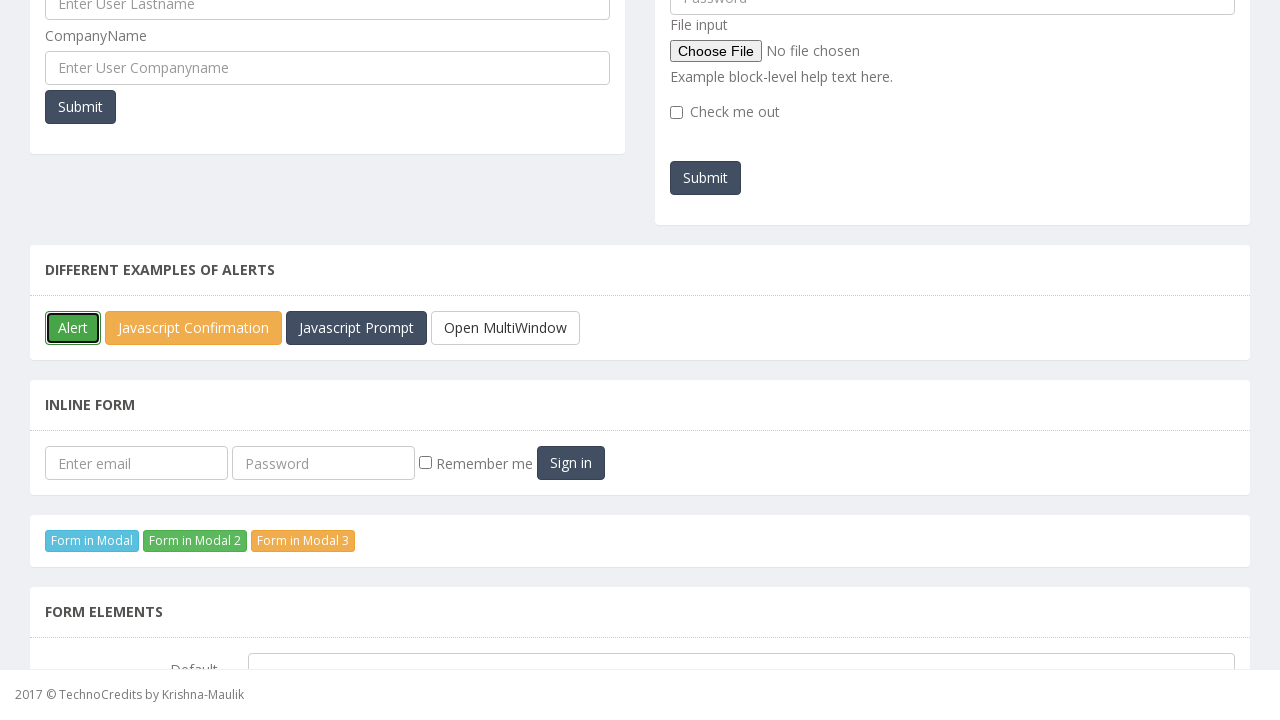

Set up dialog handler to verify alert text contains 'You must be TechnoCredits student!!'
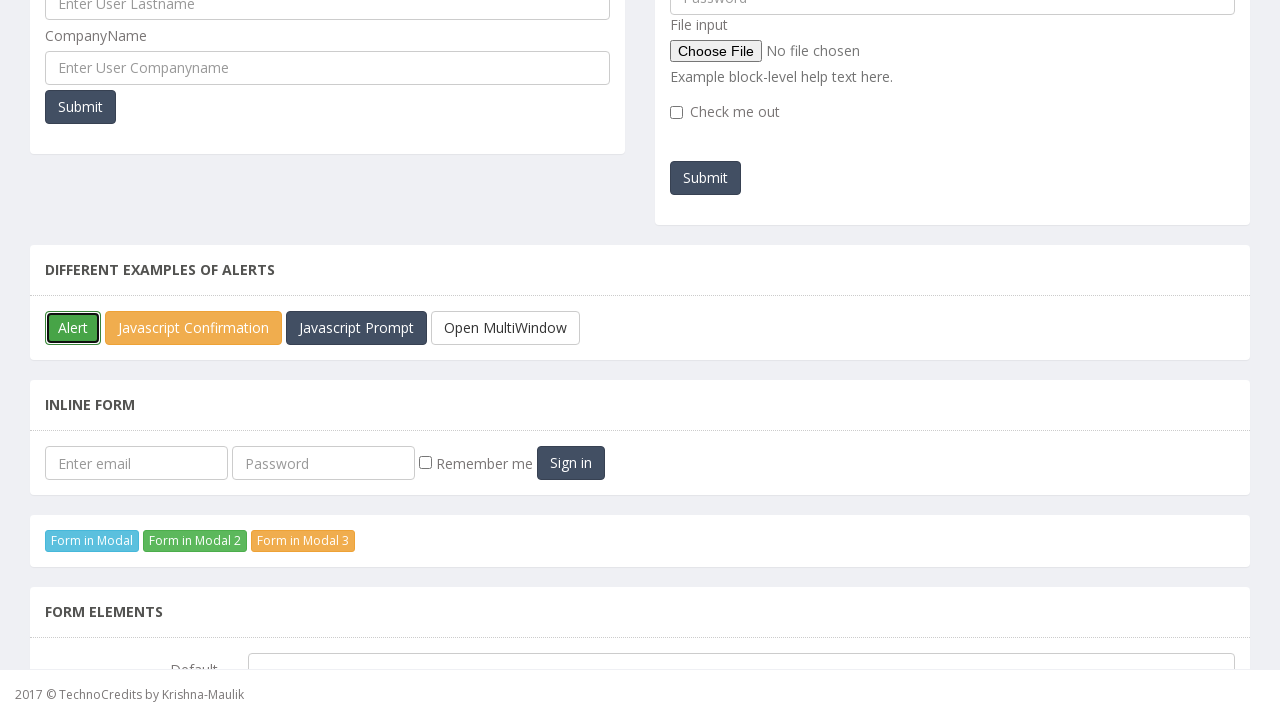

Clicked Alert button again to verify alert message at (73, 328) on xpath=//button[@class='btn btn-success']
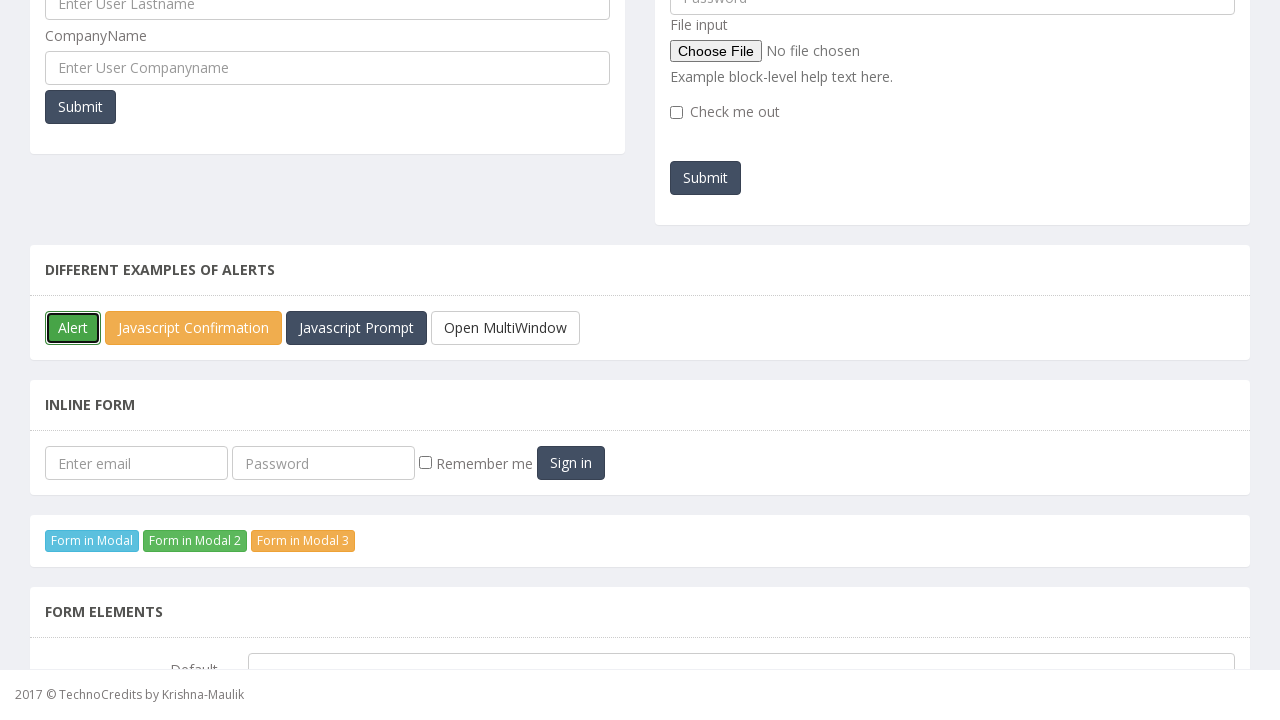

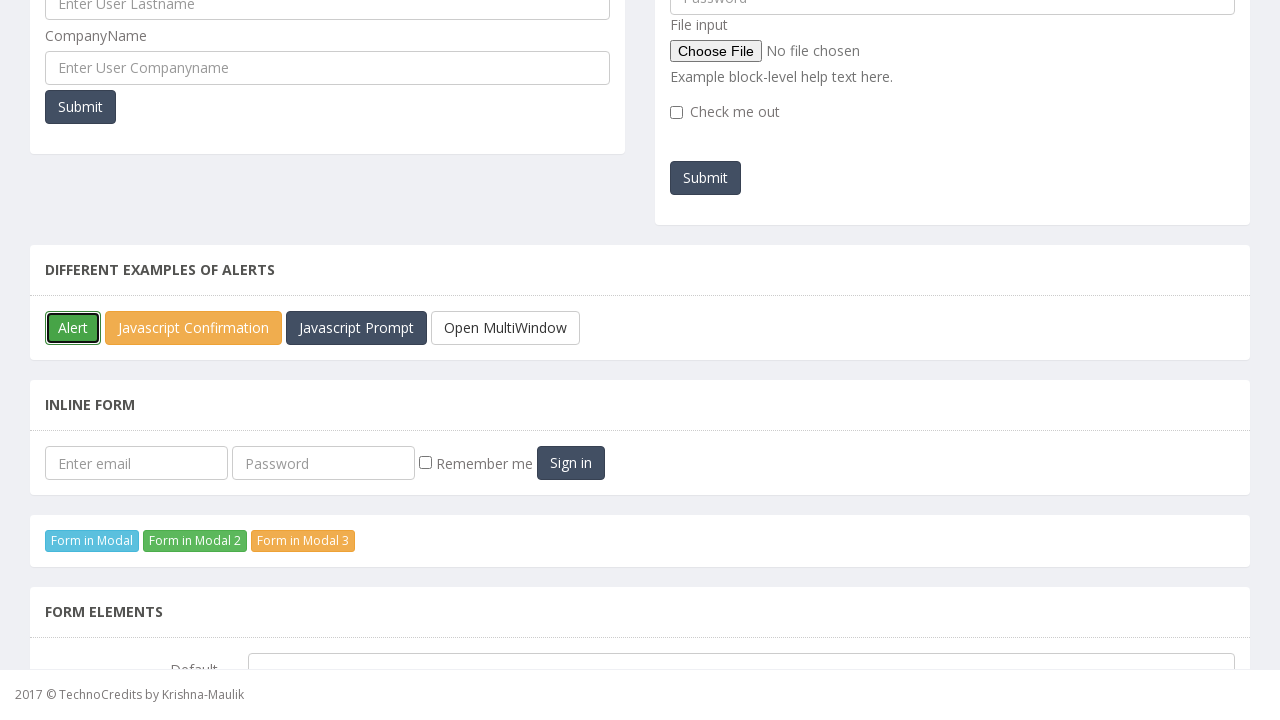